Tests iframe interaction by switching to an iframe, clearing and typing text in a TinyMCE editor, then verifying the text was entered and checking the page header is displayed

Starting URL: https://loopcamp.vercel.app/iframe.html

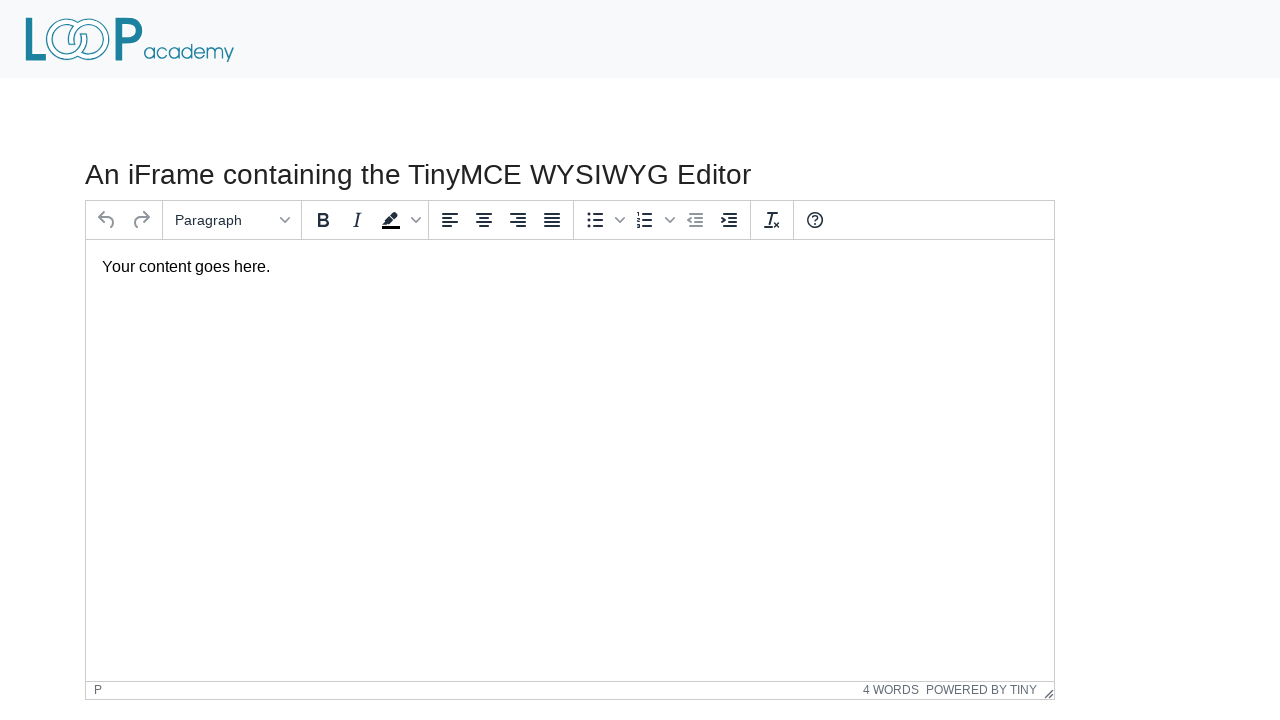

Located iframe containing TinyMCE editor
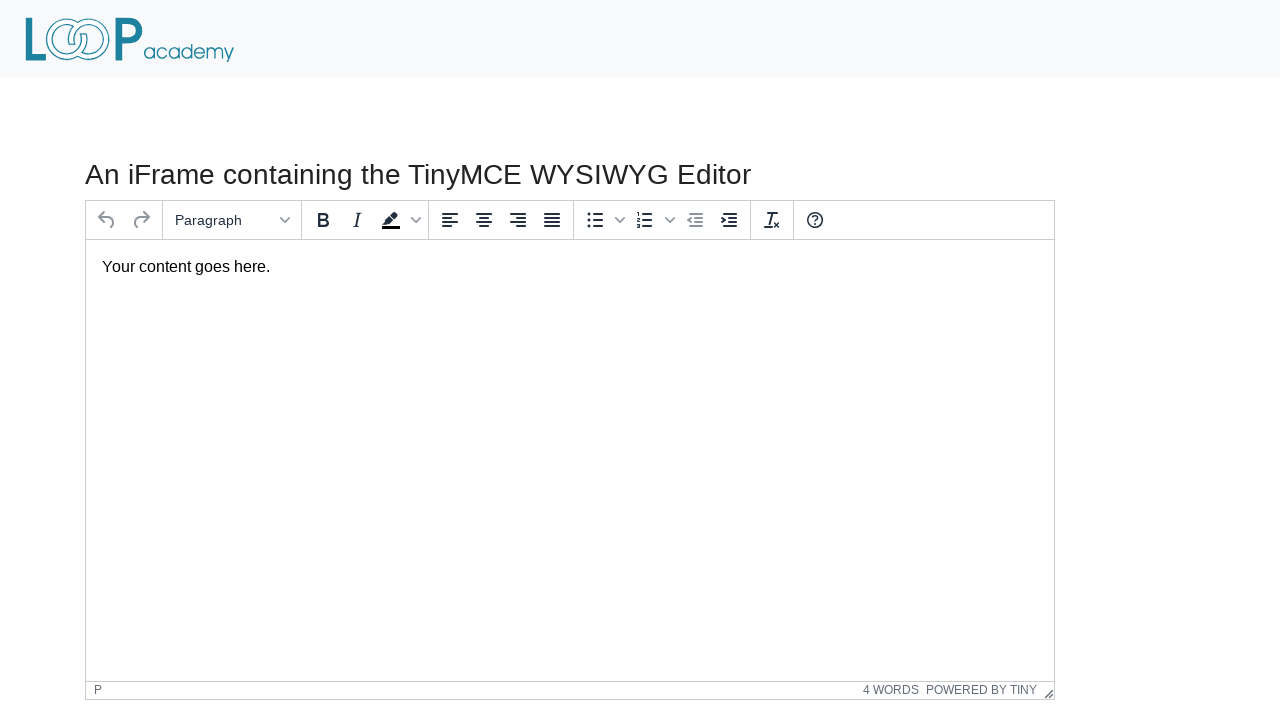

Located text box inside iframe
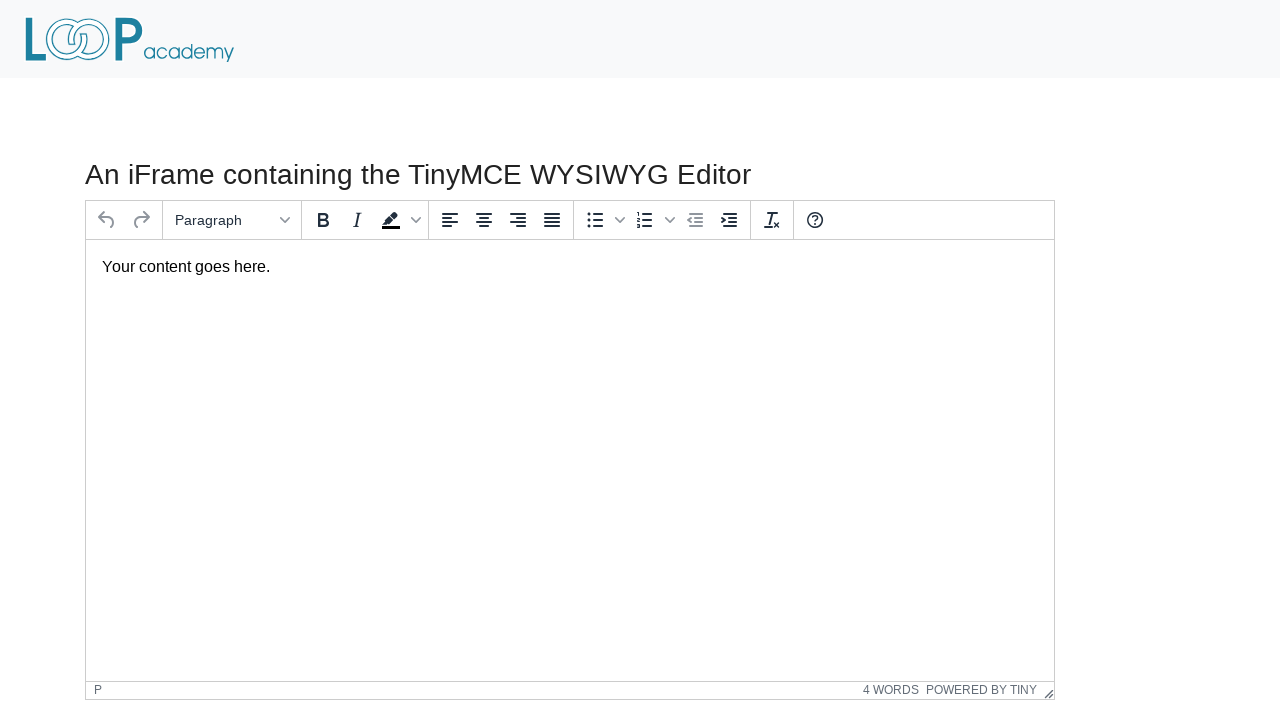

Cleared text from TinyMCE editor on #mce_0_ifr >> internal:control=enter-frame >> #tinymce
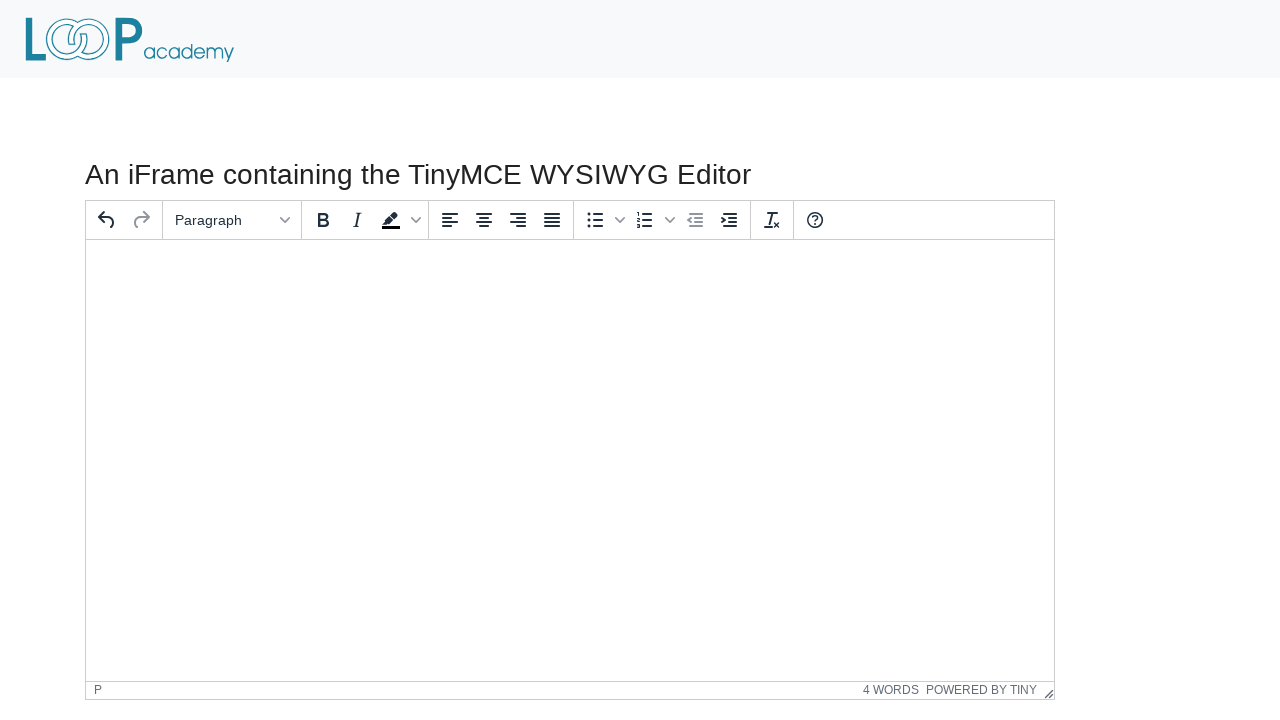

Filled TinyMCE editor with 'Loop Academy' on #mce_0_ifr >> internal:control=enter-frame >> #tinymce
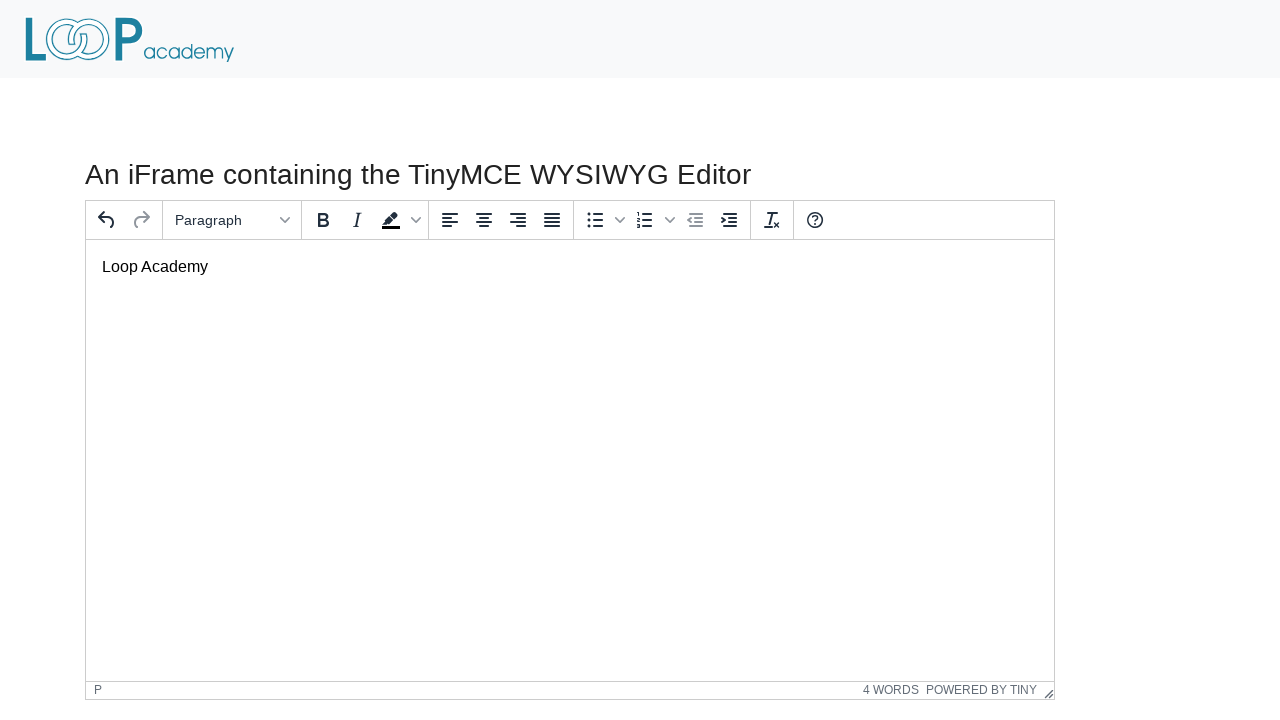

Verified text 'Loop Academy' was entered in TinyMCE editor
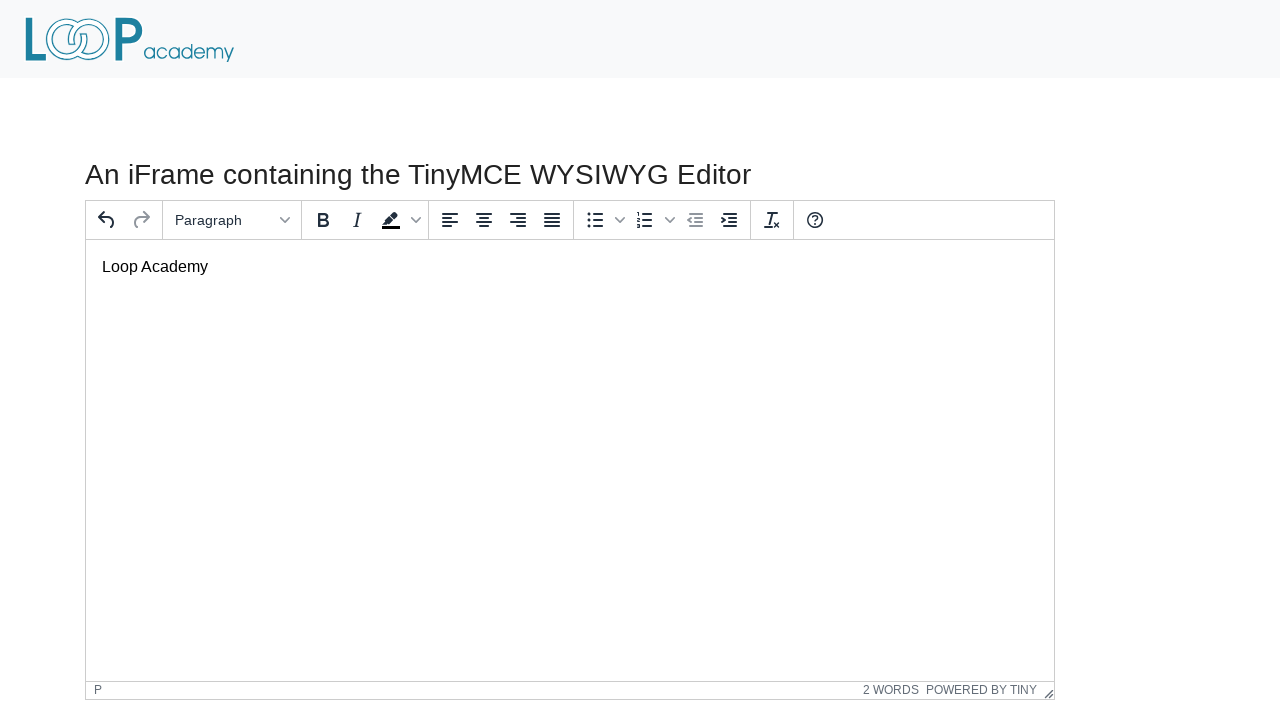

Verified page header 'An iFrame' is visible
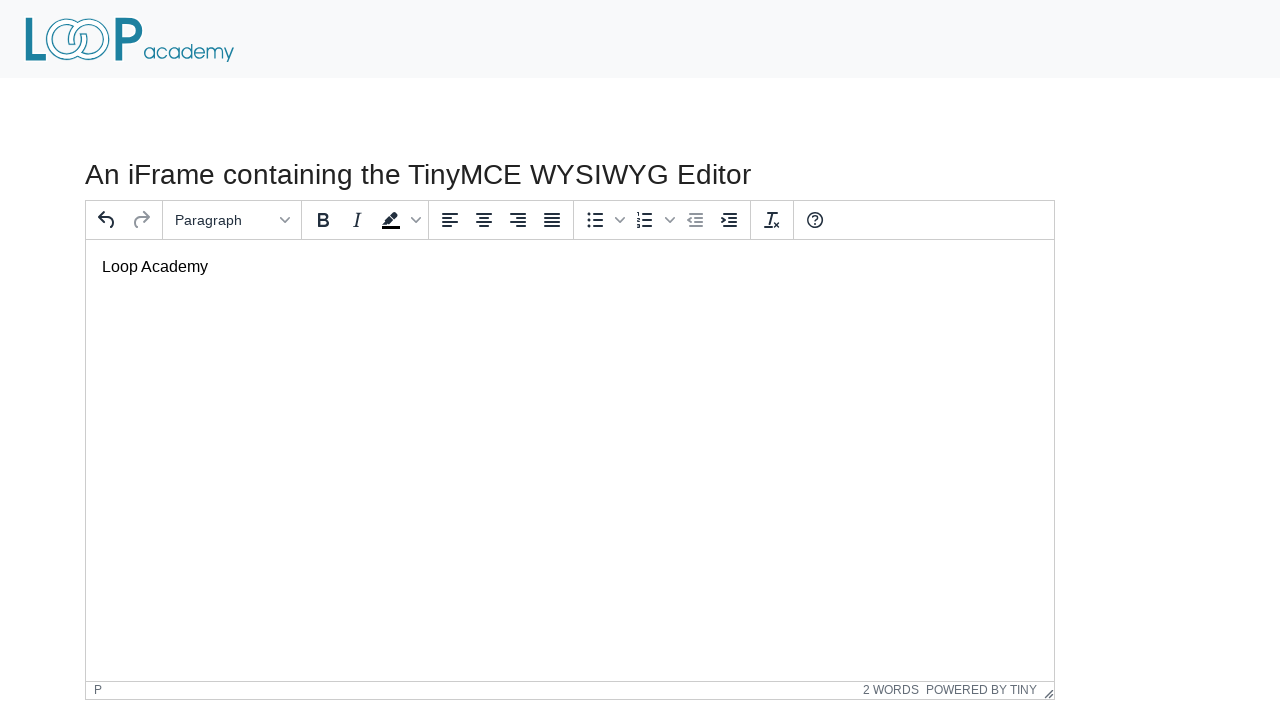

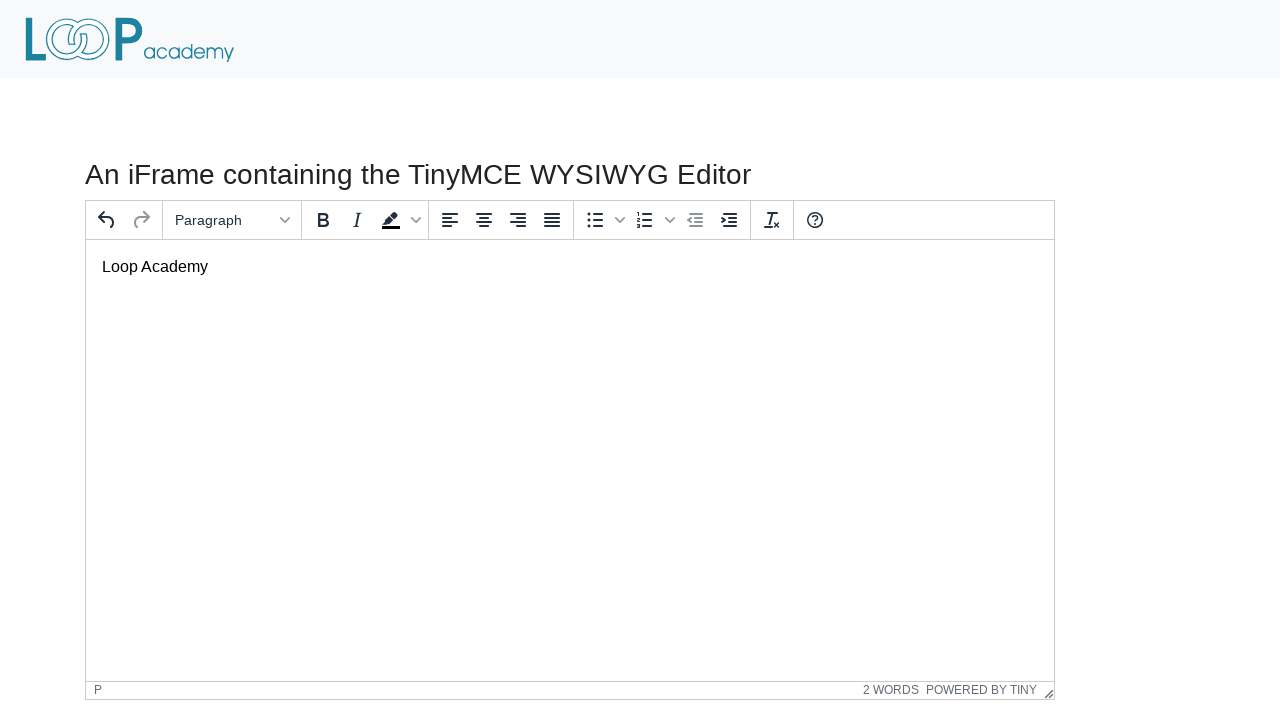